Tests handling multiple browser windows by clicking a GitHub link that opens in a new window, switching between windows, and verifying elements on each page

Starting URL: https://webdriver.io/

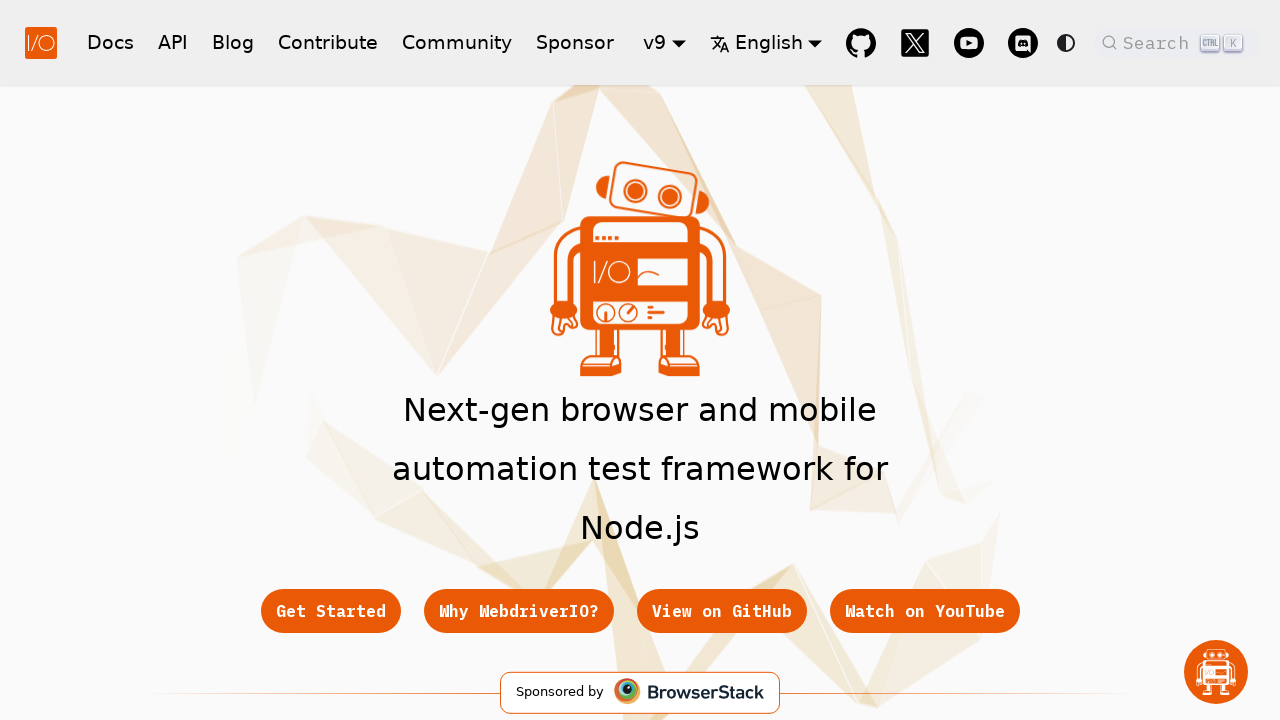

GitHub link in navbar is visible and ready
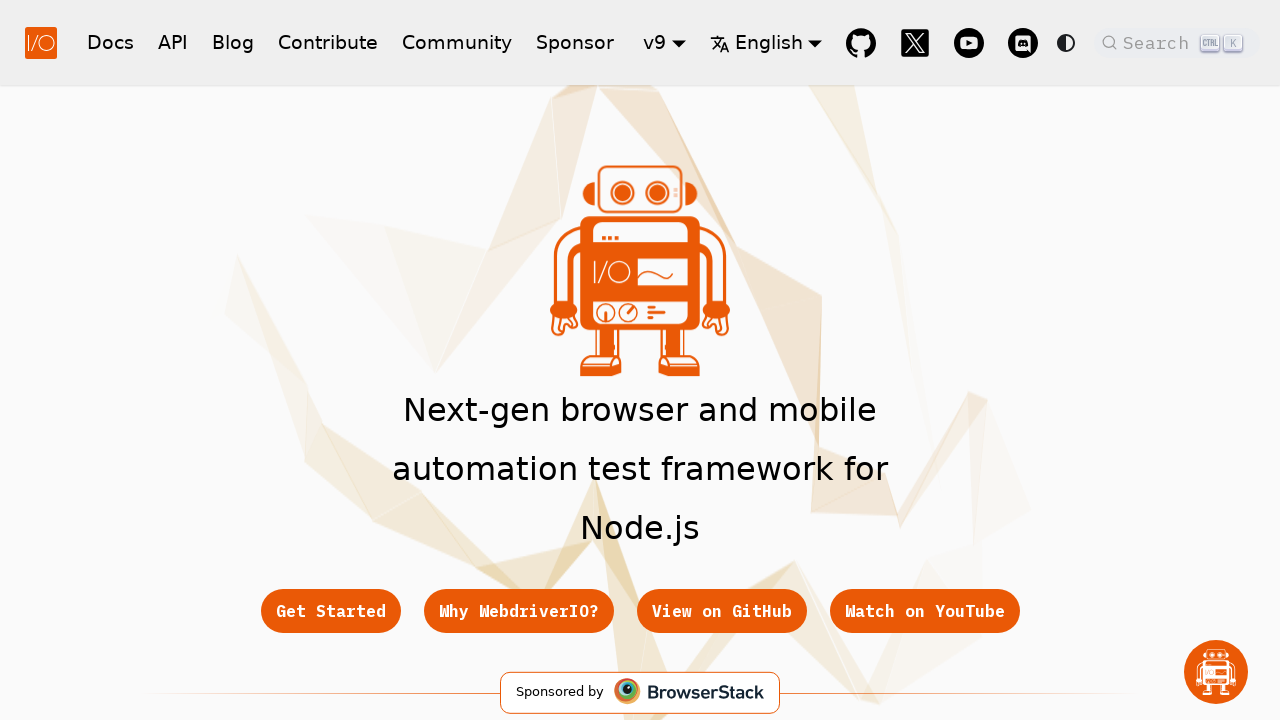

Clicked GitHub link to open in new window at (861, 42) on a[href="https://github.com/webdriverio/webdriverio"][class*=navbar]
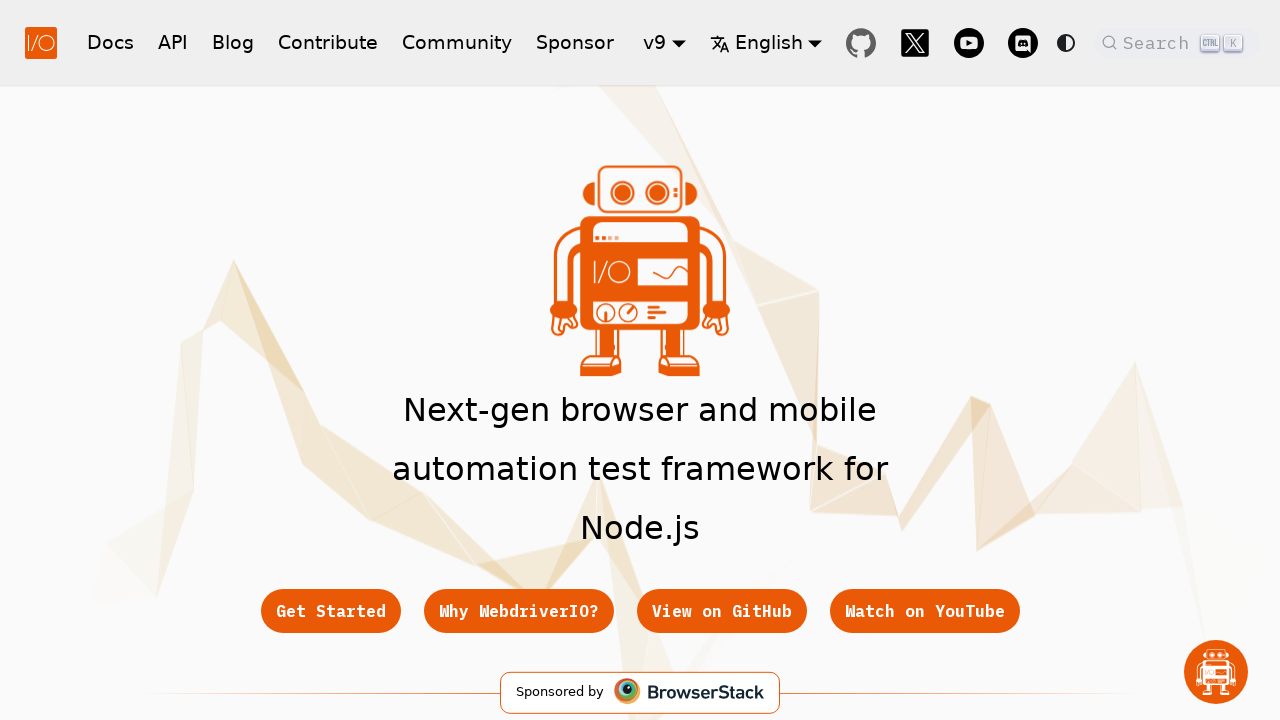

New GitHub window opened and captured
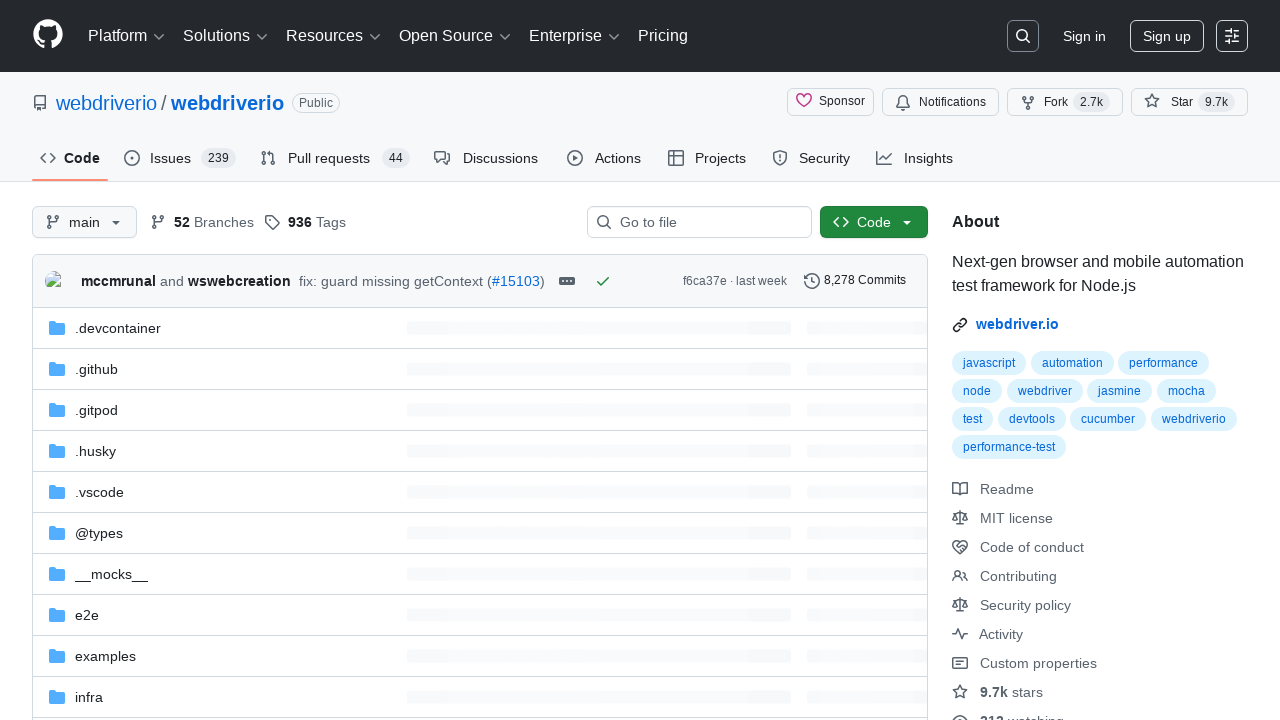

GitHub page fully loaded
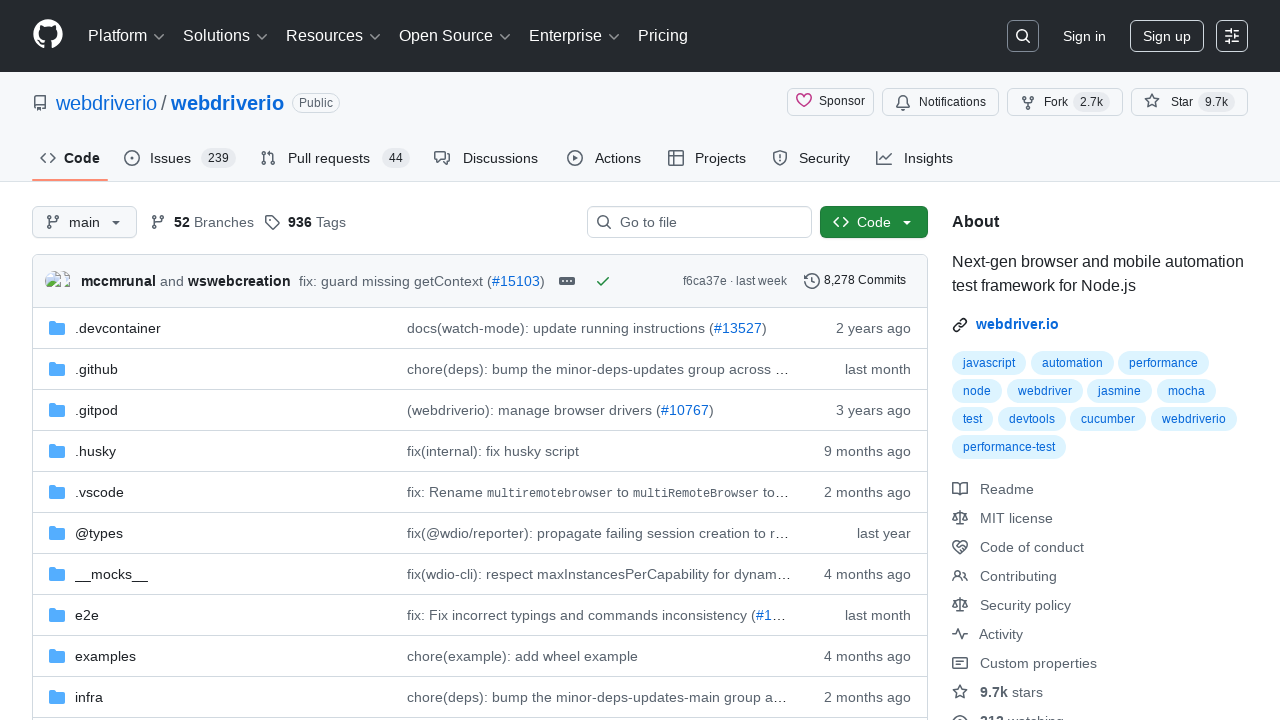

Verified GitHub page element 'Go to file' is visible
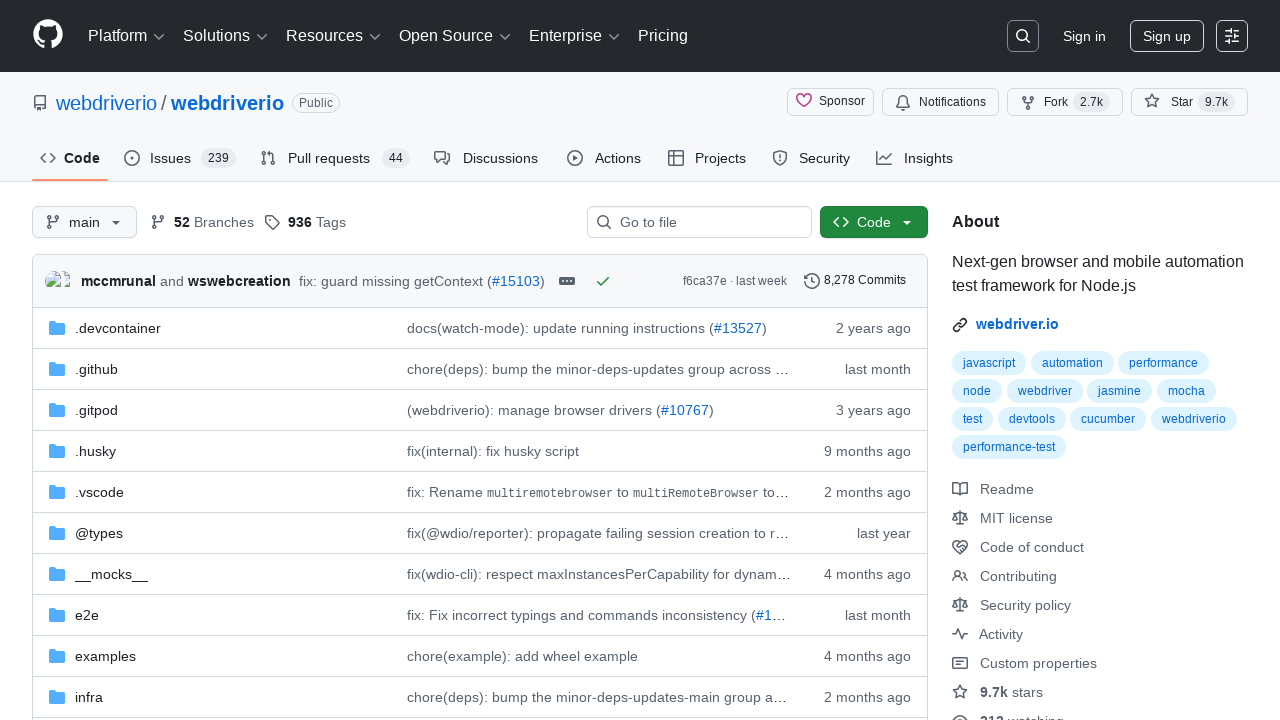

Switched back to original WebdriverIO window
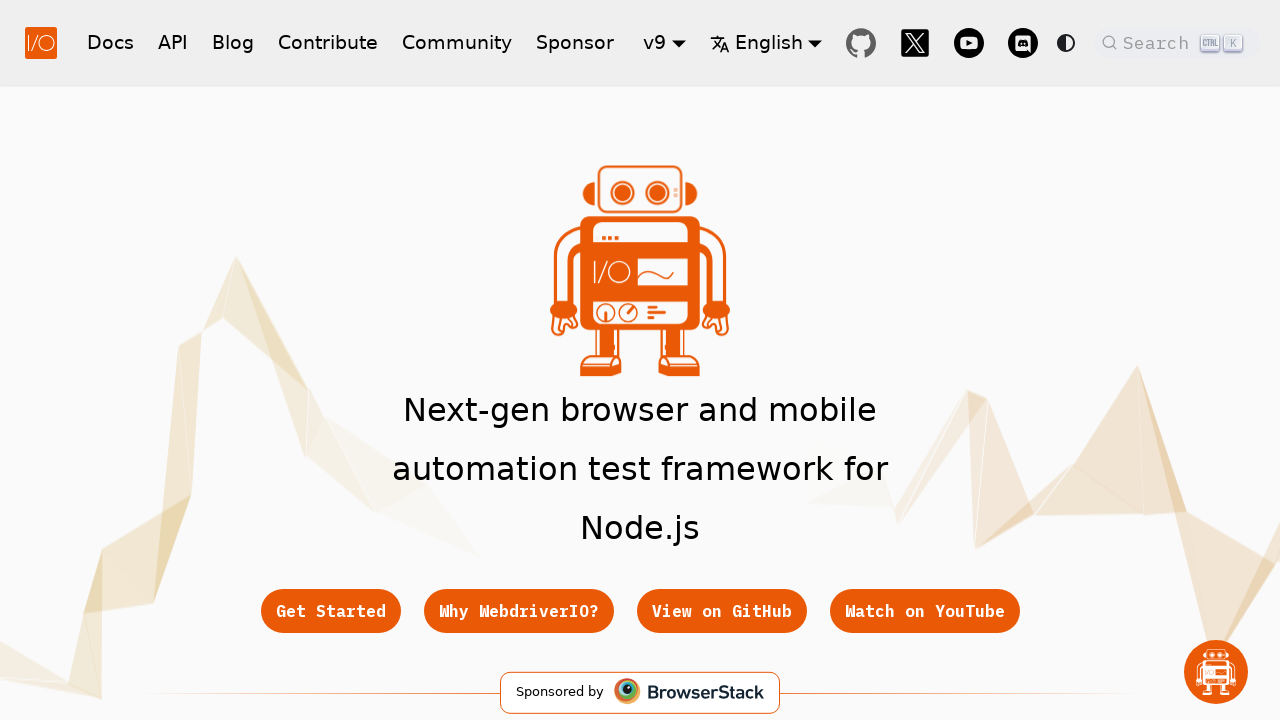

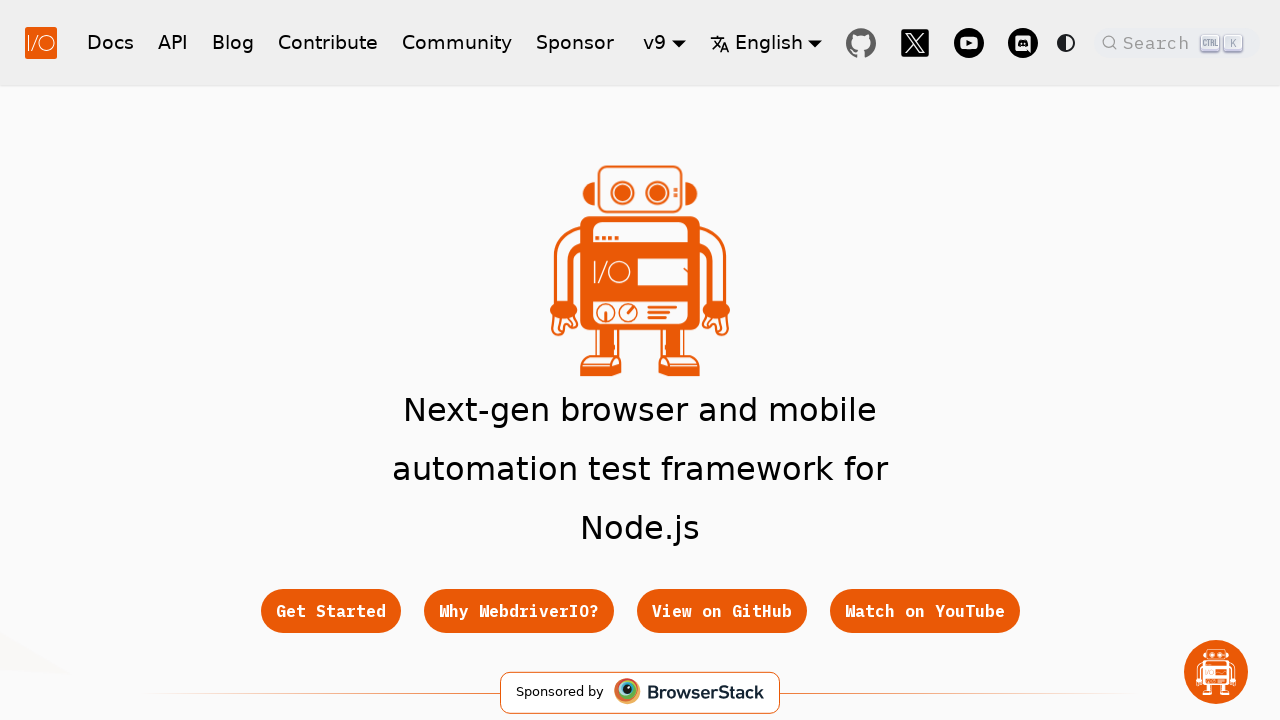